Tests a registration form by filling in first name, last name, and email fields, then verifying the success message

Starting URL: http://suninjuly.github.io/registration1.html

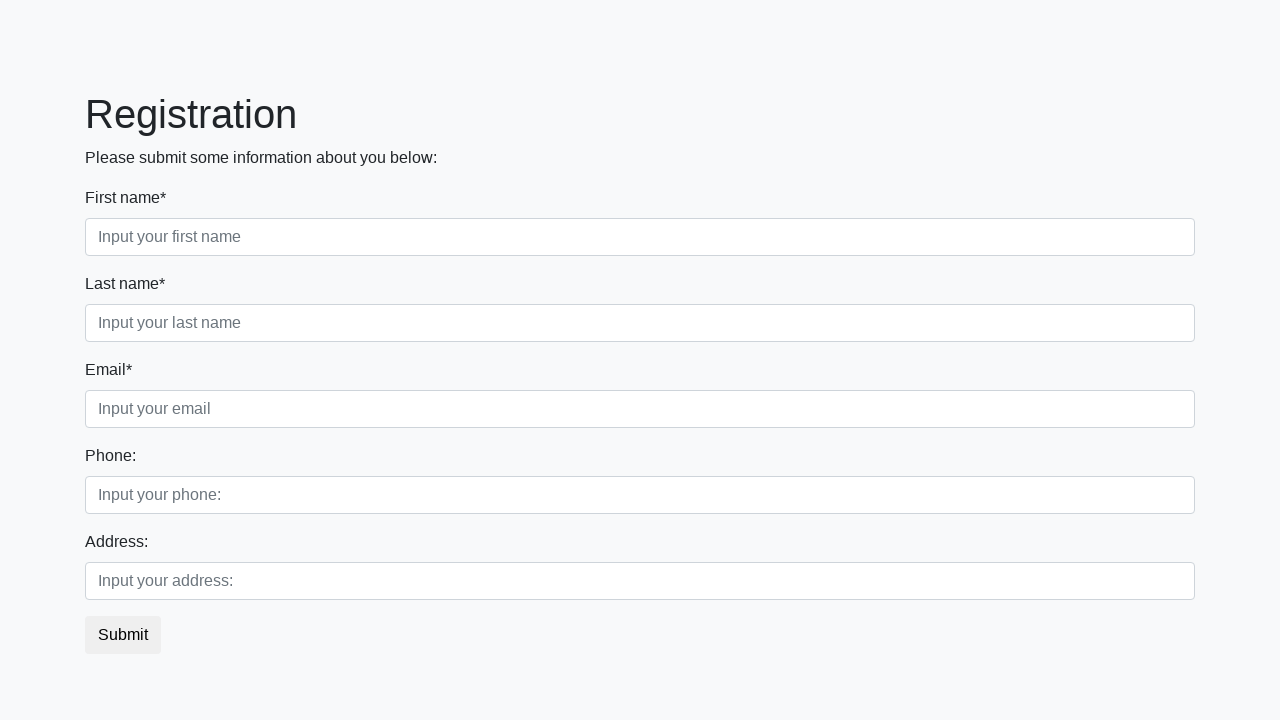

Filled first name field with 'Qa' on //input[@placeholder="Input your first name"]
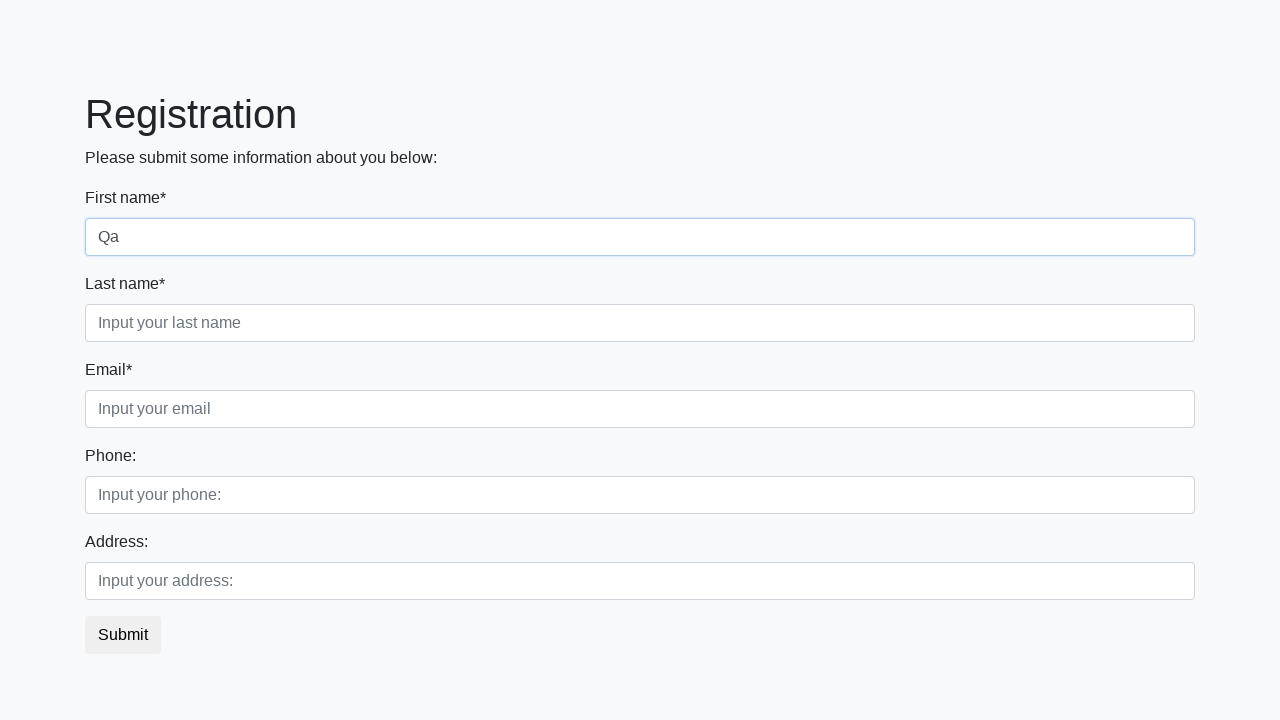

Filled last name field with 'Testerov' on //input[@placeholder="Input your last name"]
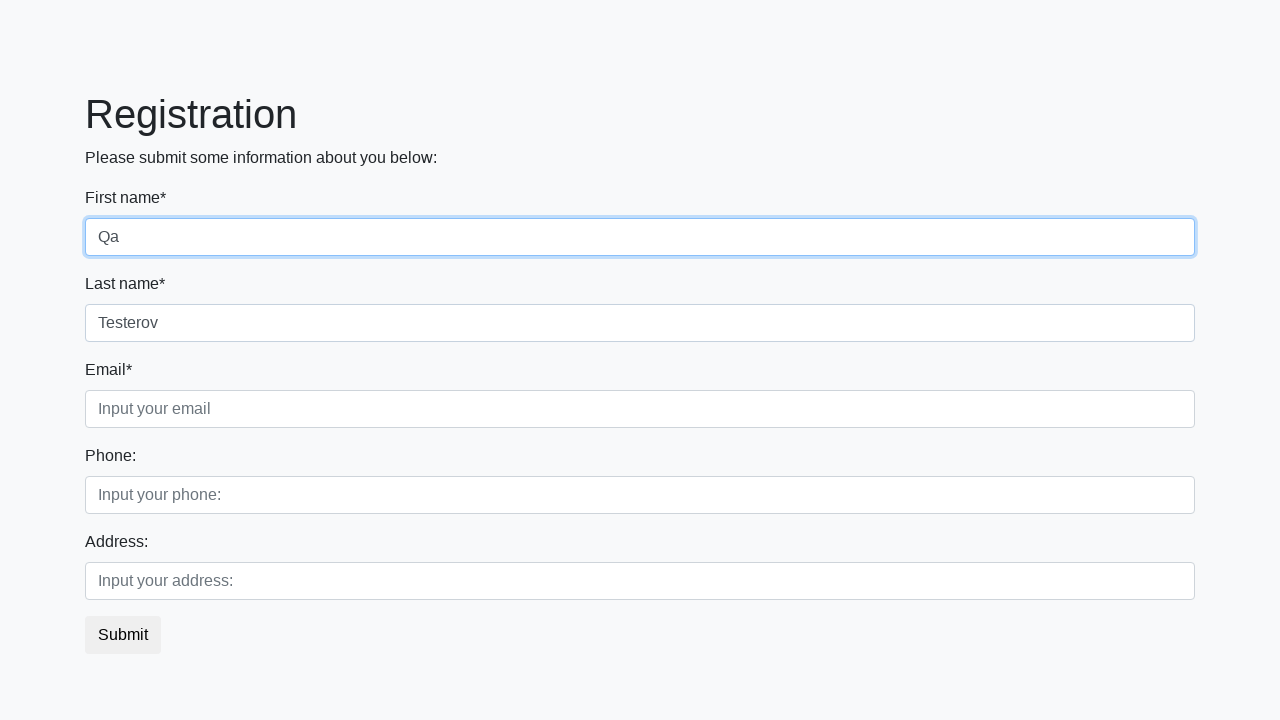

Filled email field with 'qa@gmail.qa' on //input[@placeholder="Input your email"]
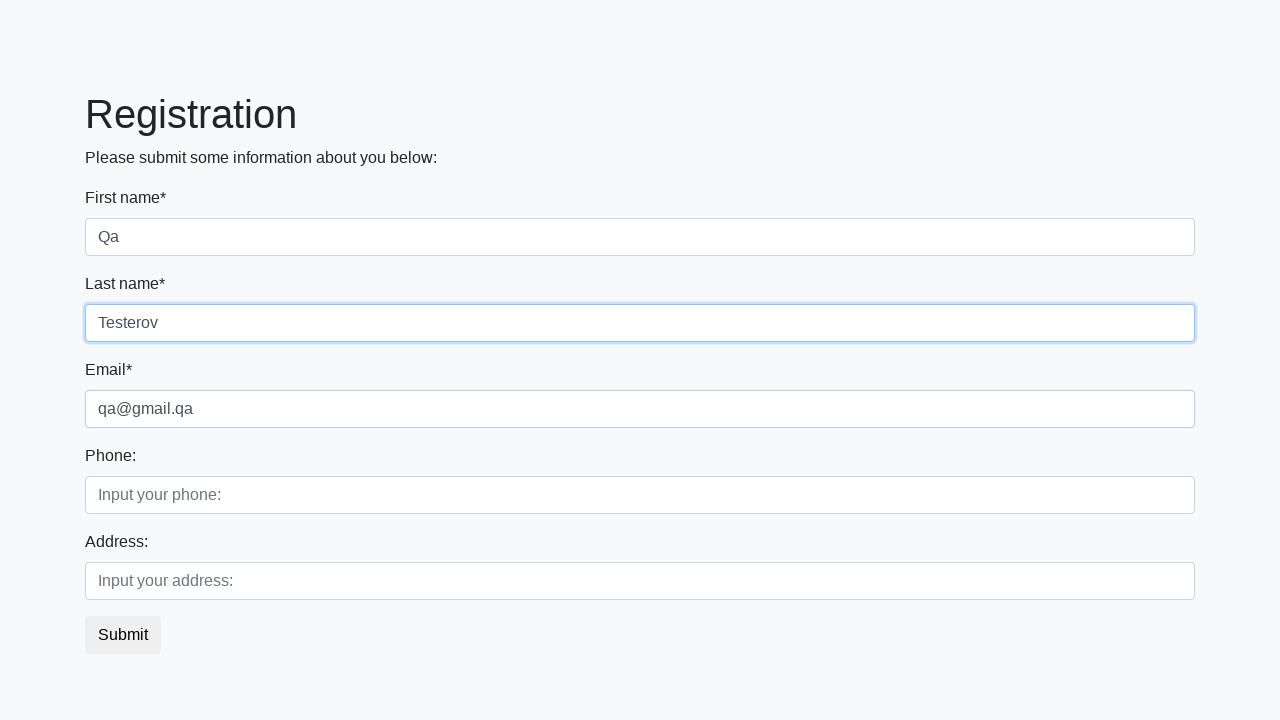

Clicked submit button to register at (123, 635) on button.btn
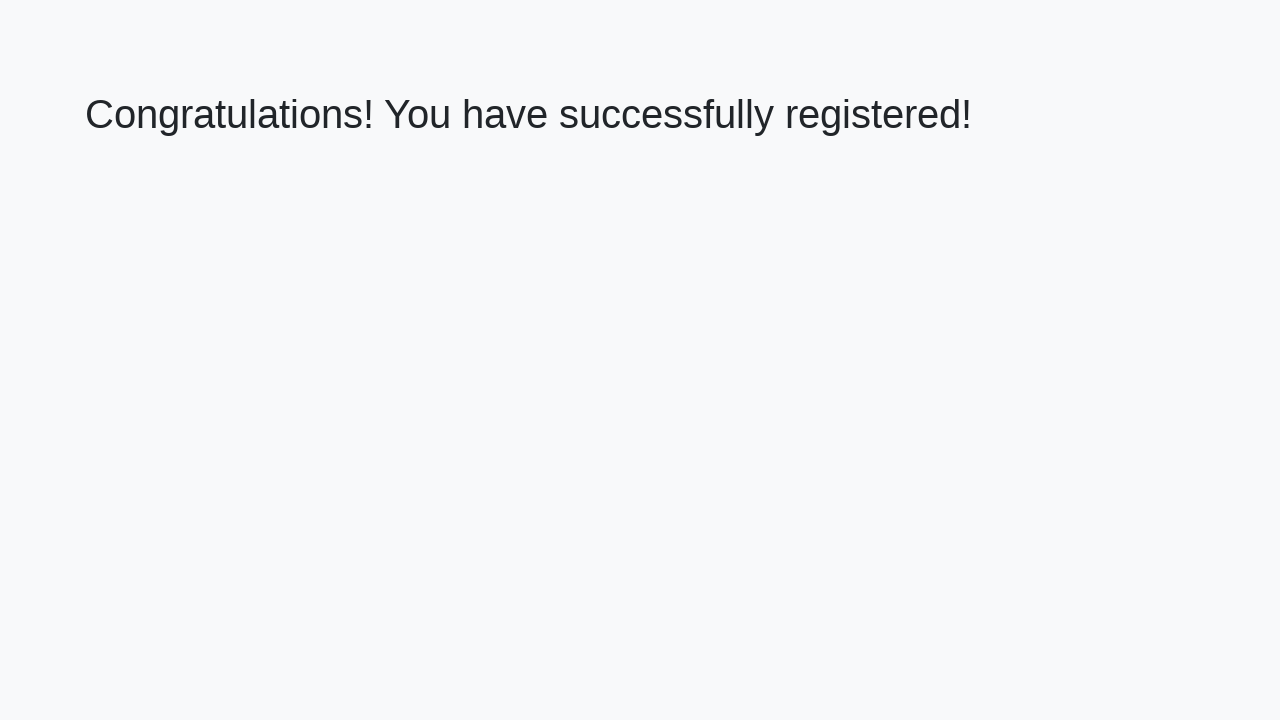

Success message h1 element loaded
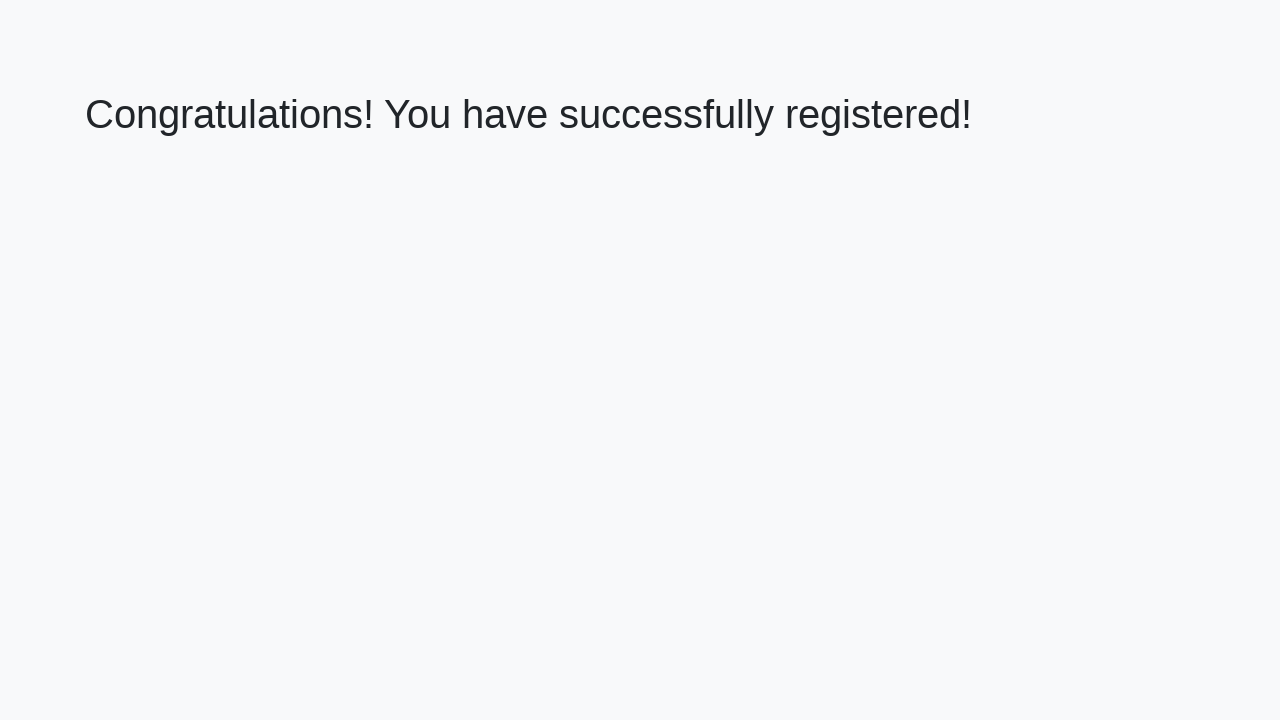

Retrieved success message text: 'Congratulations! You have successfully registered!'
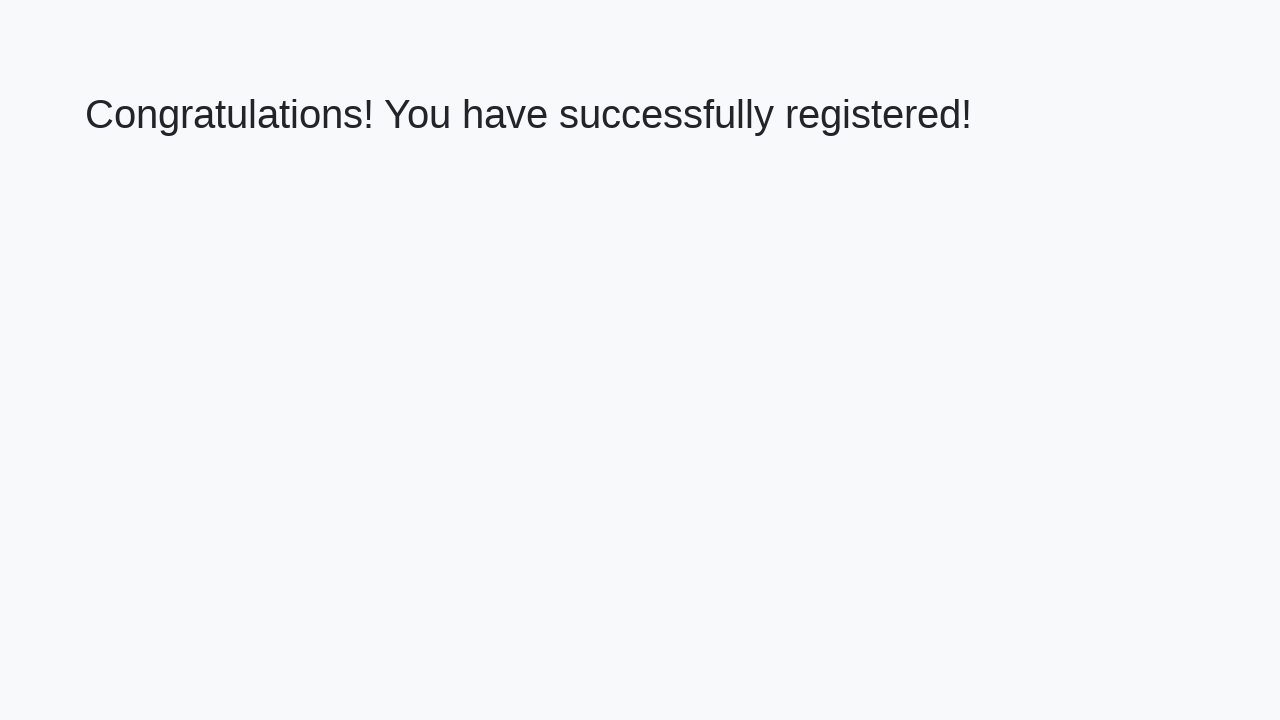

Verified success message matches expected text
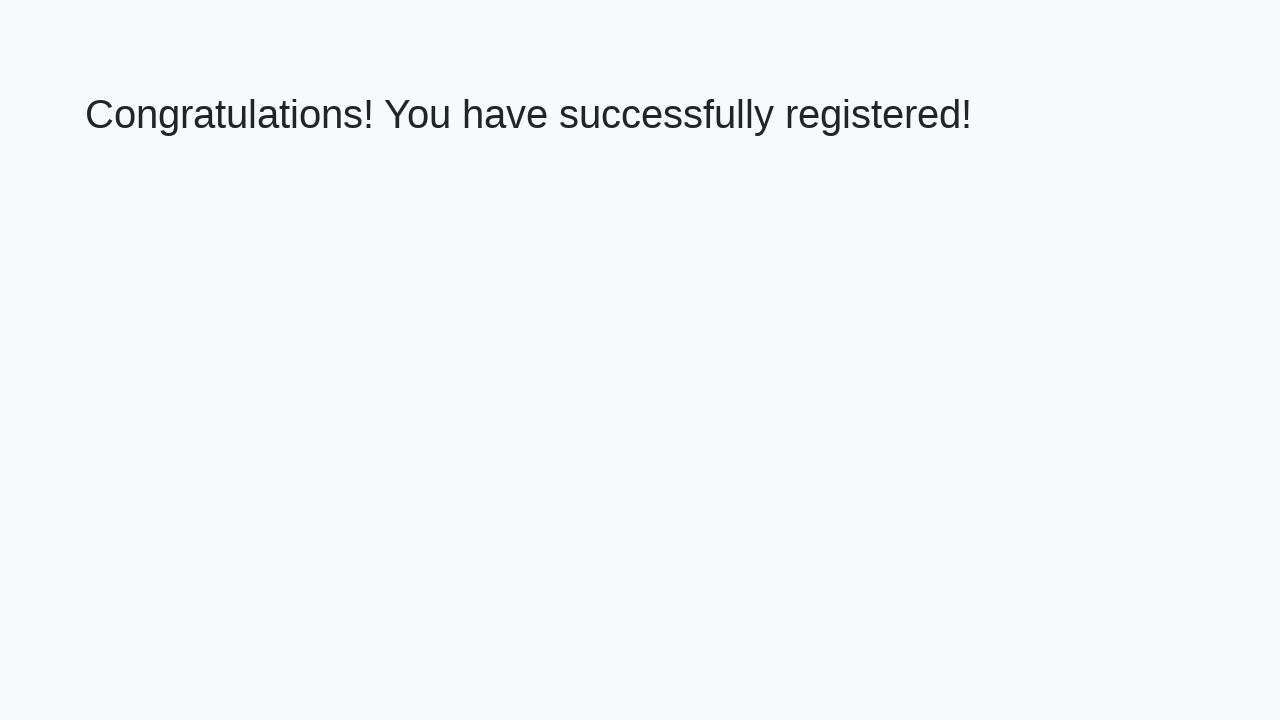

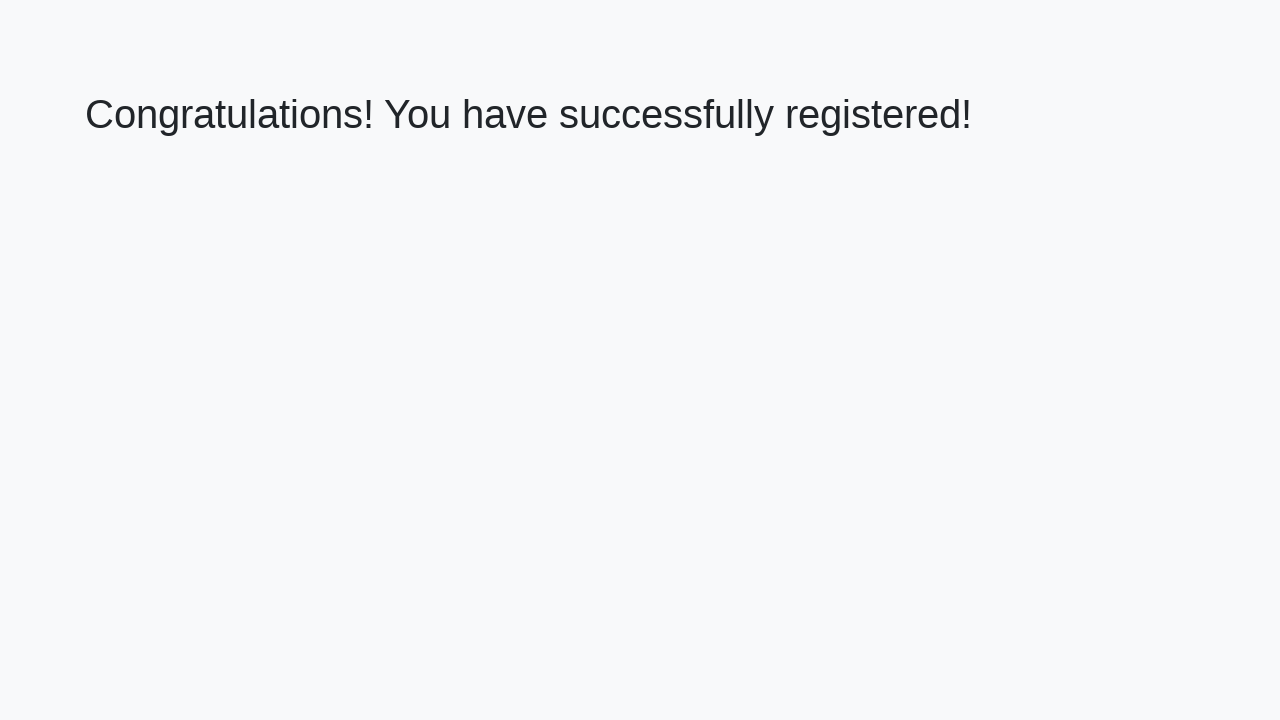